Tests clicking a link that opens a popup window on the omayo test page, demonstrating window handling functionality

Starting URL: http://omayo.blogspot.com/

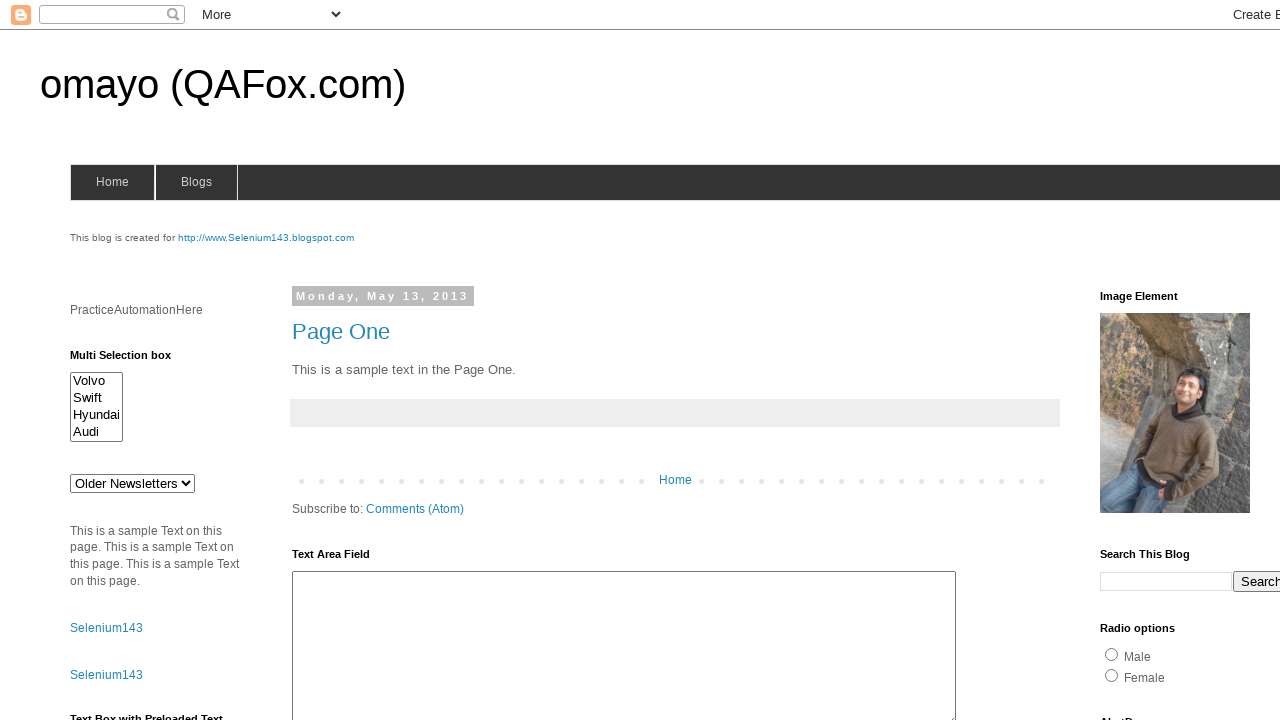

Clicked link to open a popup window at (132, 360) on xpath=//a[text()='Open a popup window']
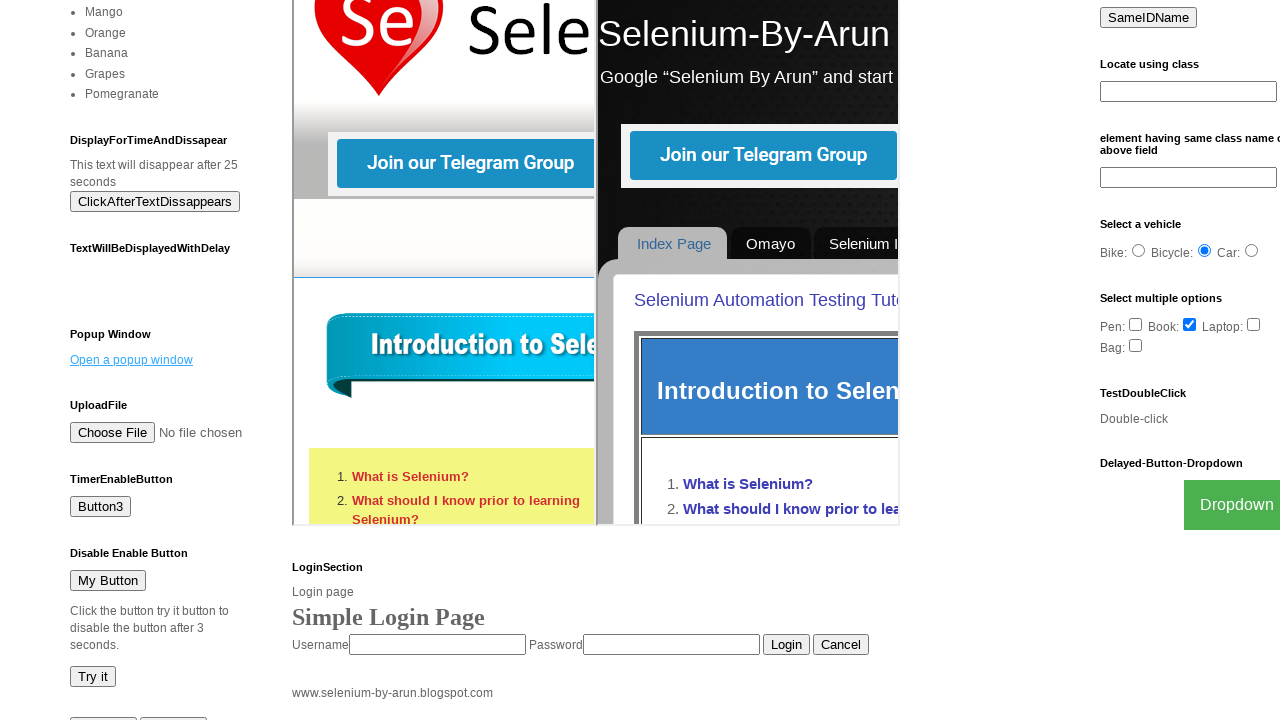

Waited 1 second for popup window to open
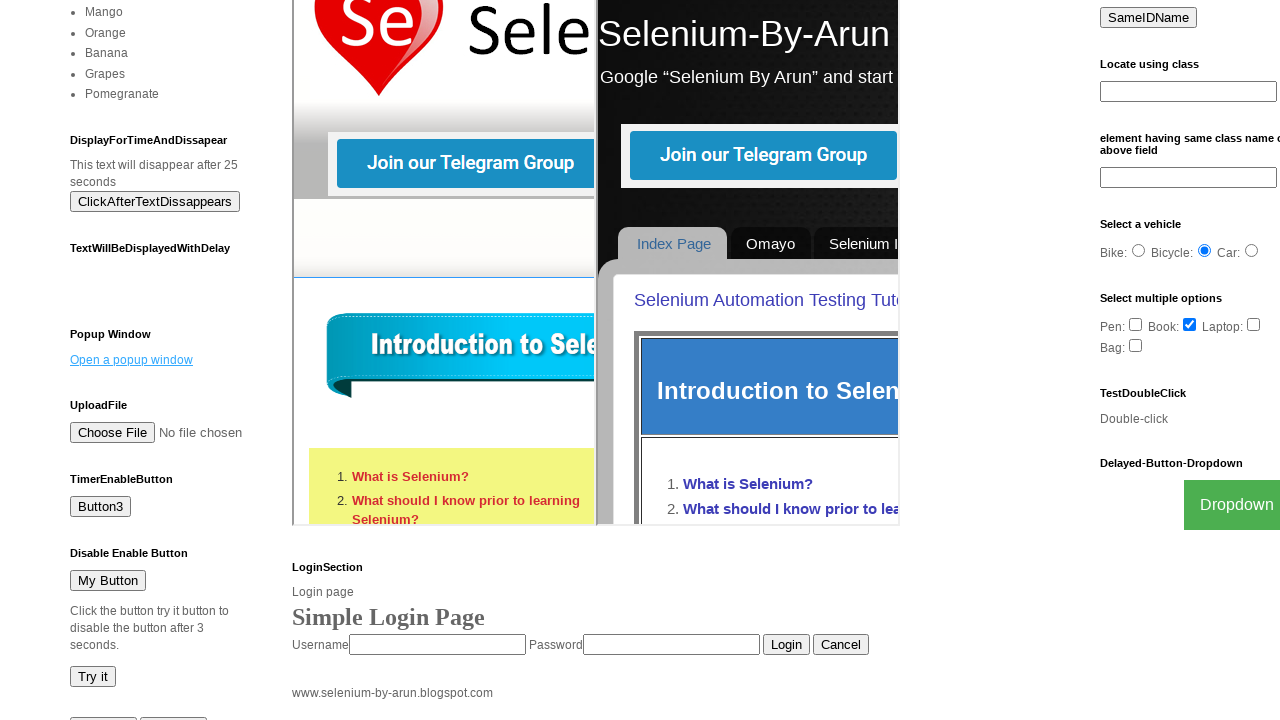

Retrieved all open pages/windows in context
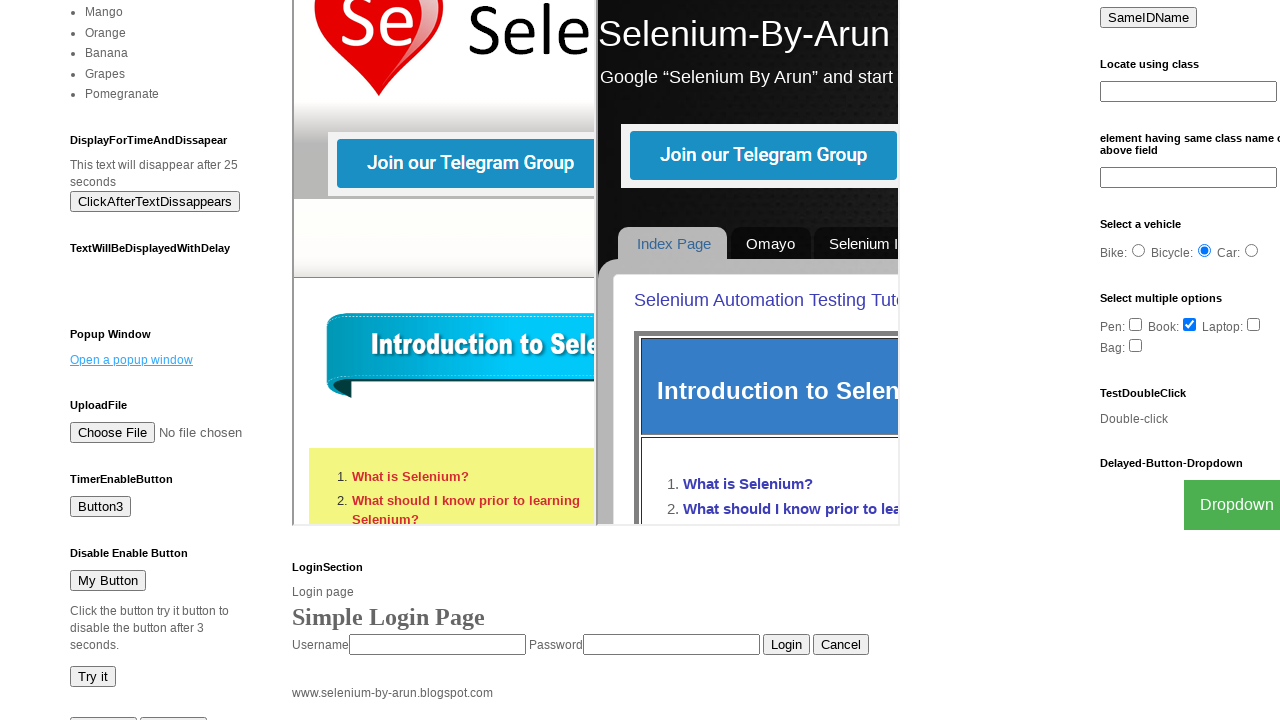

Switched to new popup window
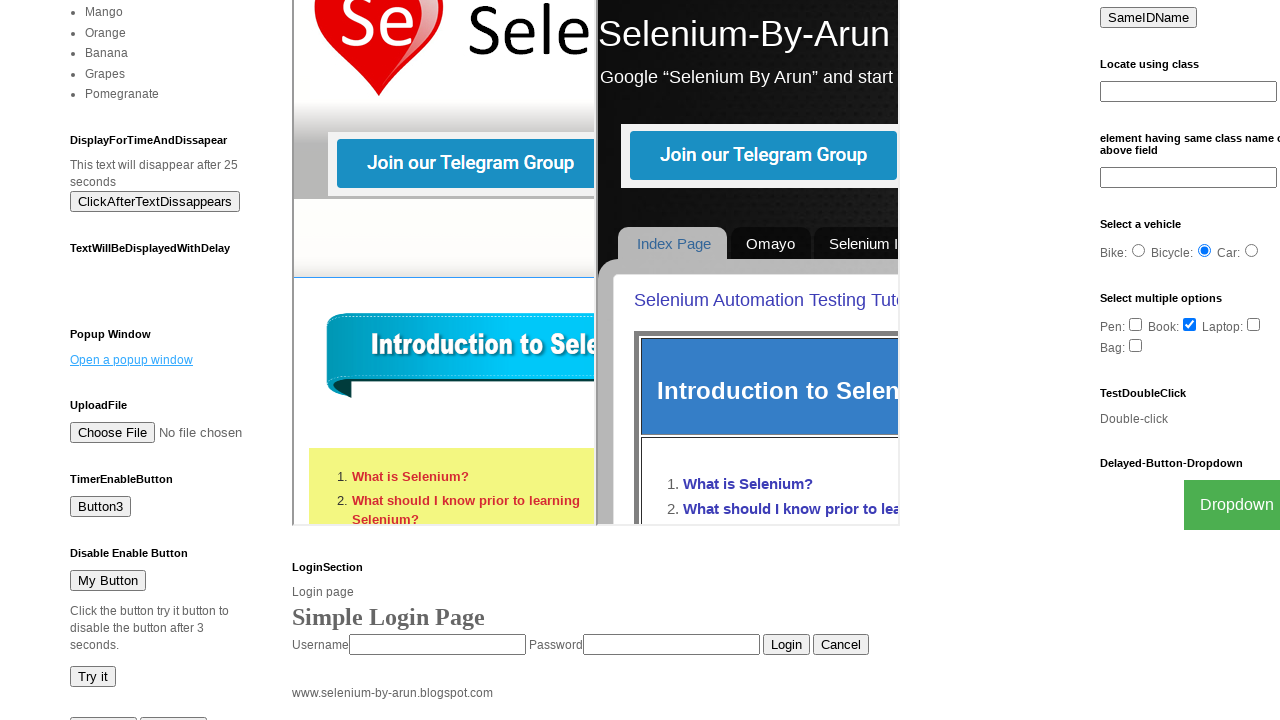

Waited for popup window to load
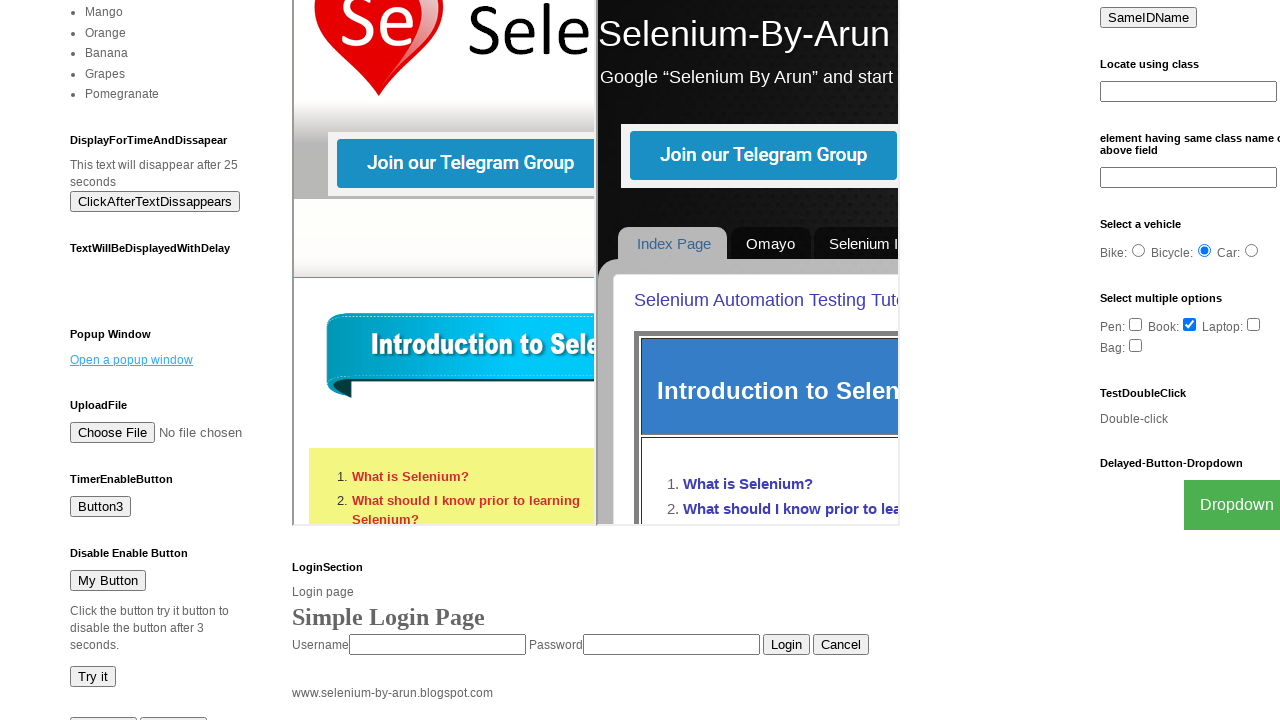

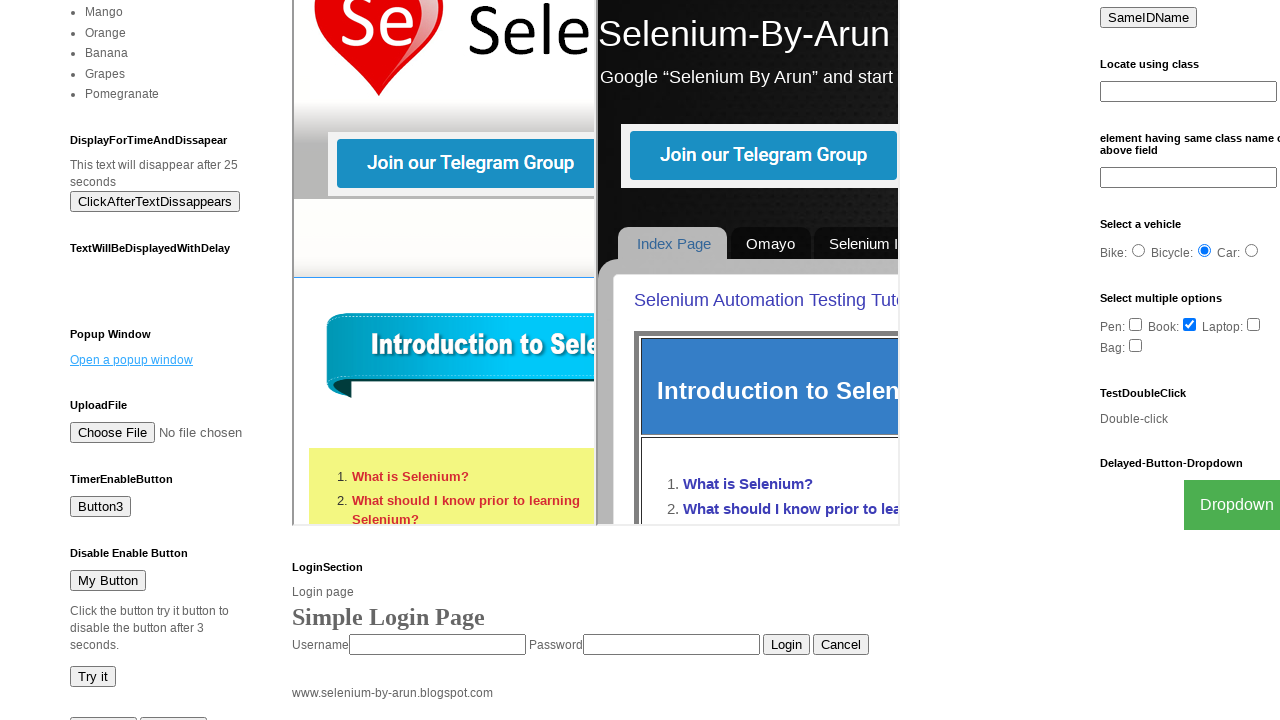